Tests contact form submission with Monkey D. Luffy's details, filling all fields and verifying successful submission message

Starting URL: https://practice-react.sdetunicorns.com/contact

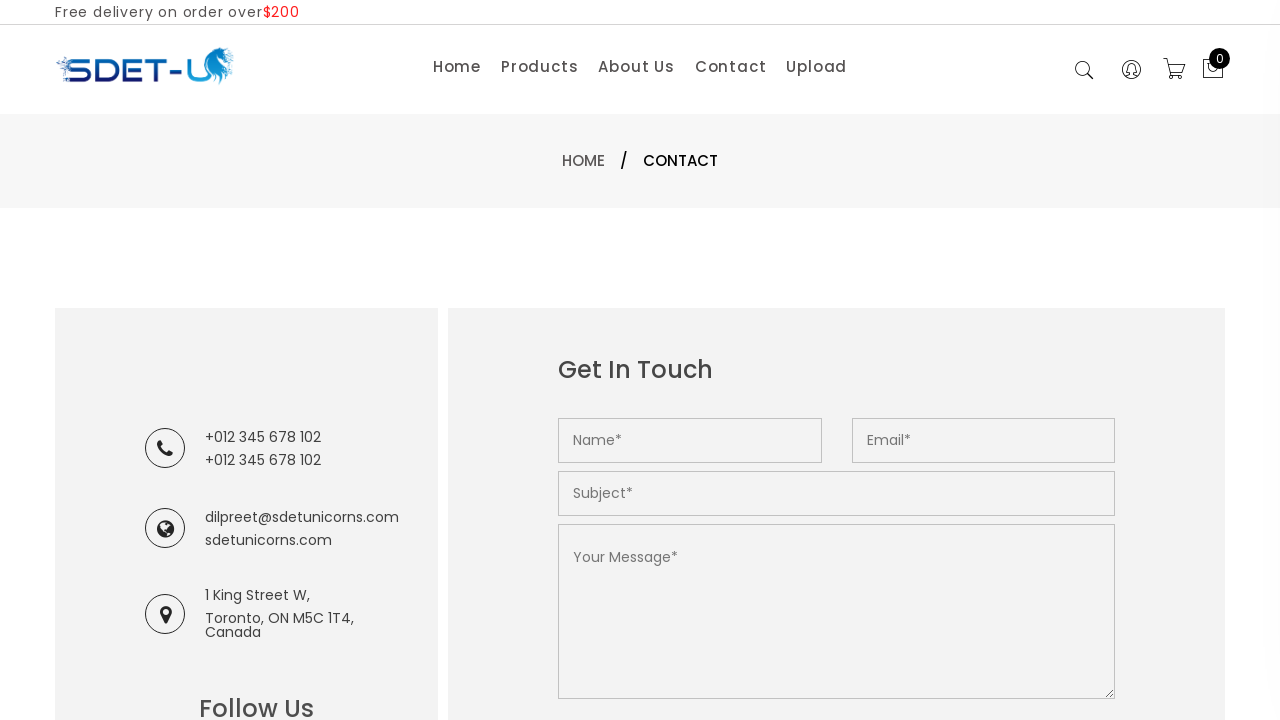

Filled name field with 'Monkey D. Luffy' on input[name='name']
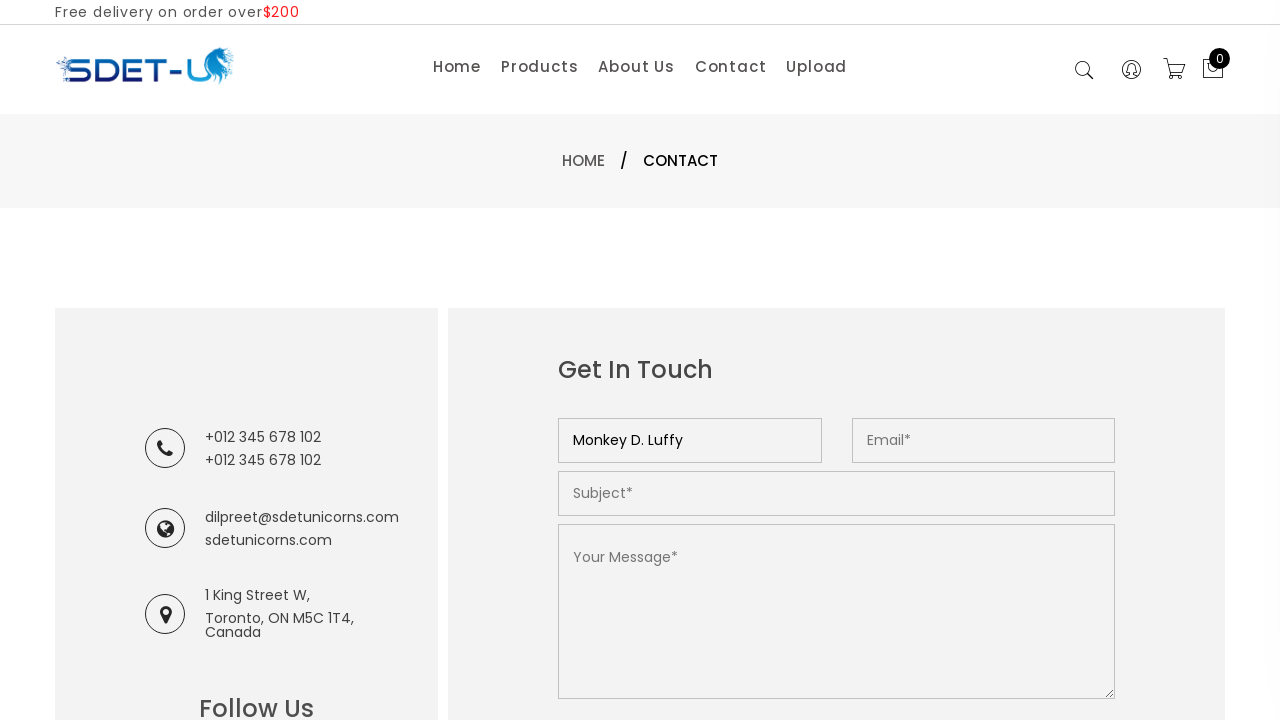

Filled email field with 'luffy@onepiece.com' on input[name='email']
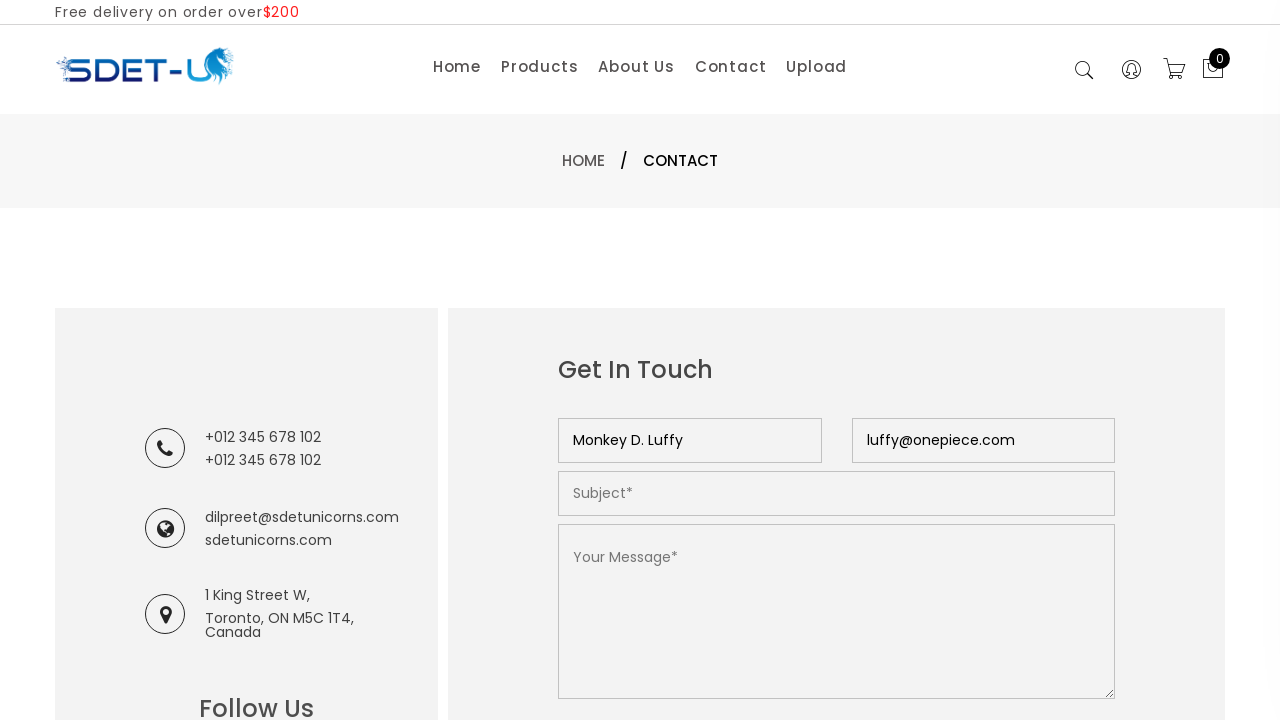

Filled subject field with 'Pirate King' on input[name='subject']
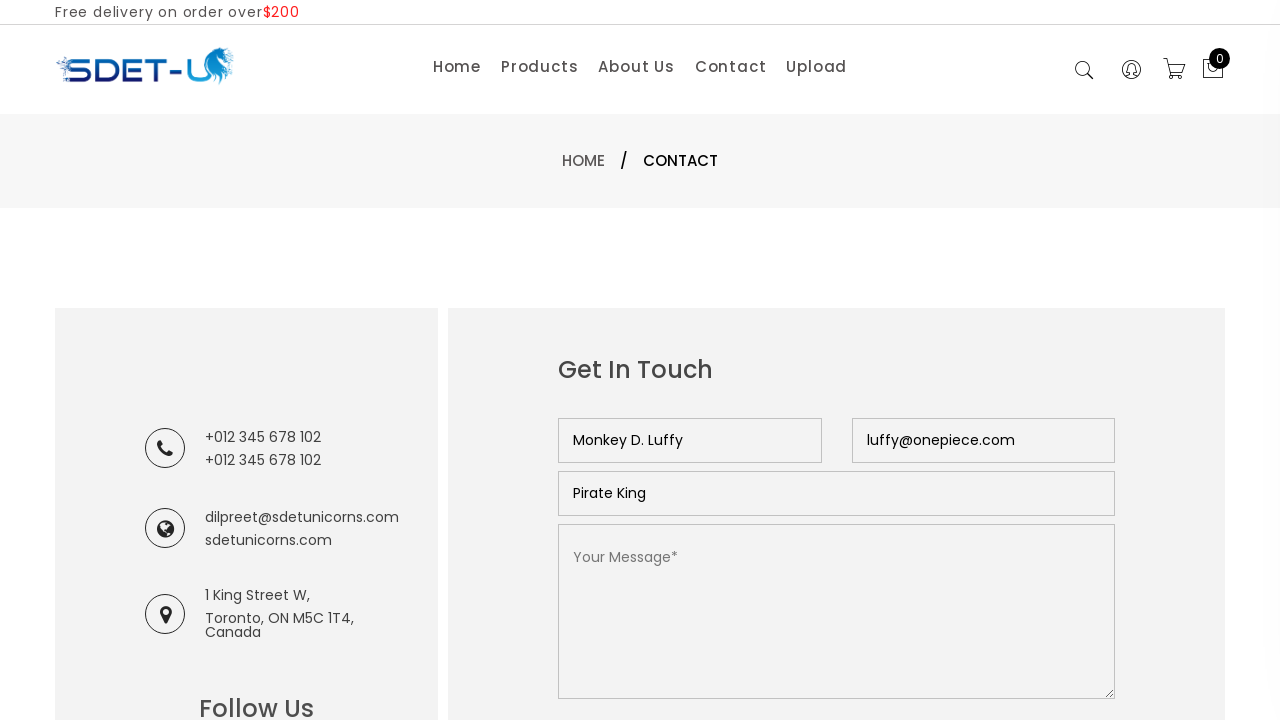

Filled message field with 'I'm gonna be the Pirate King!' on textarea[name='message']
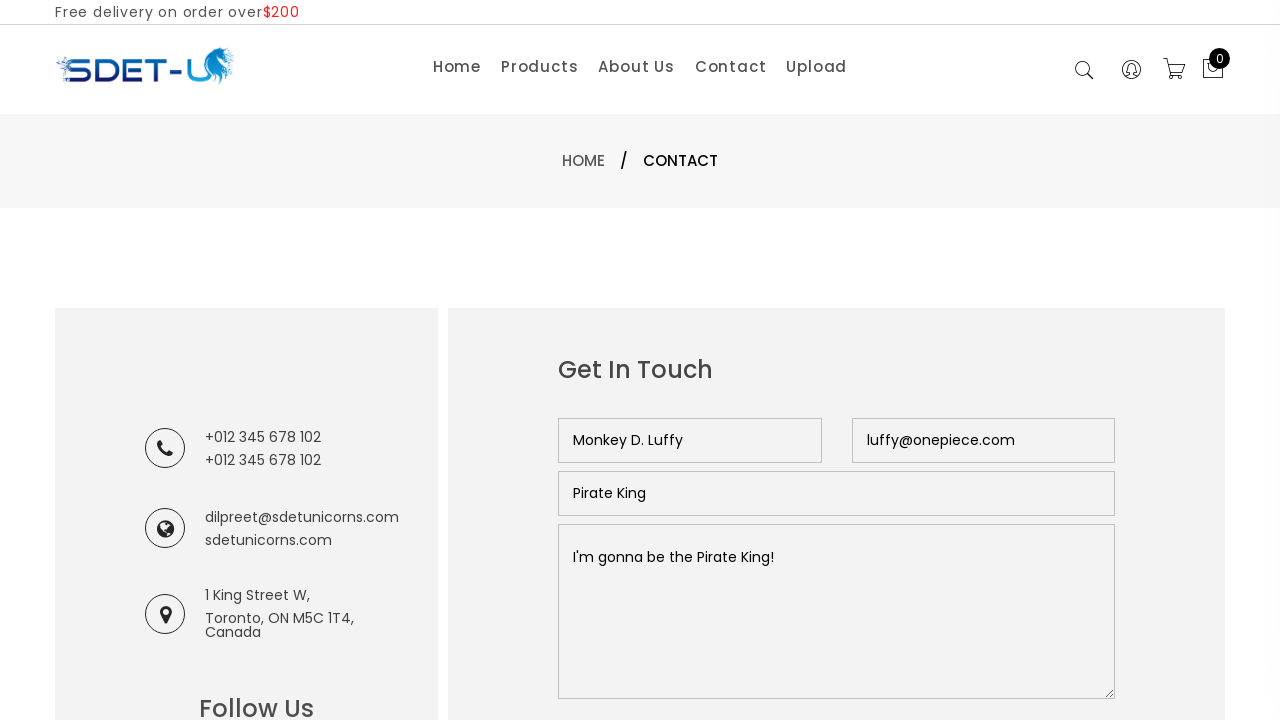

Clicked submit button to submit the form at (628, 360) on button[type='submit']
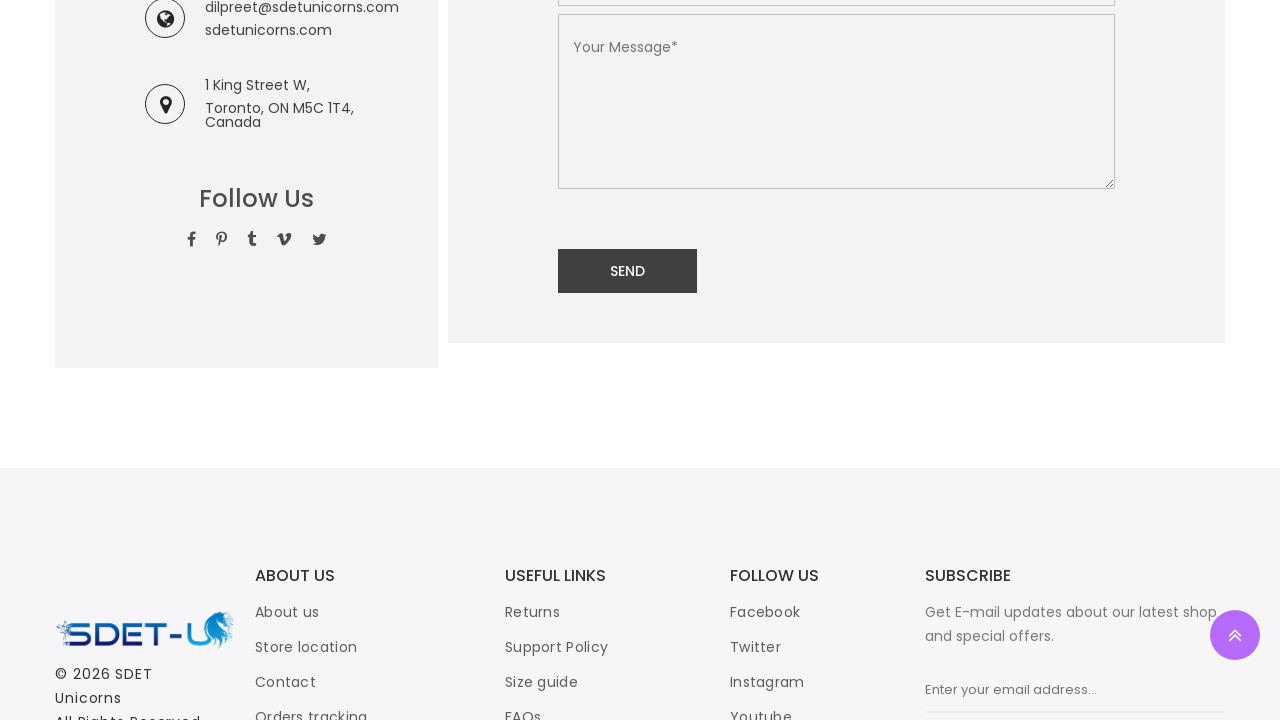

Form submission successful - success message displayed
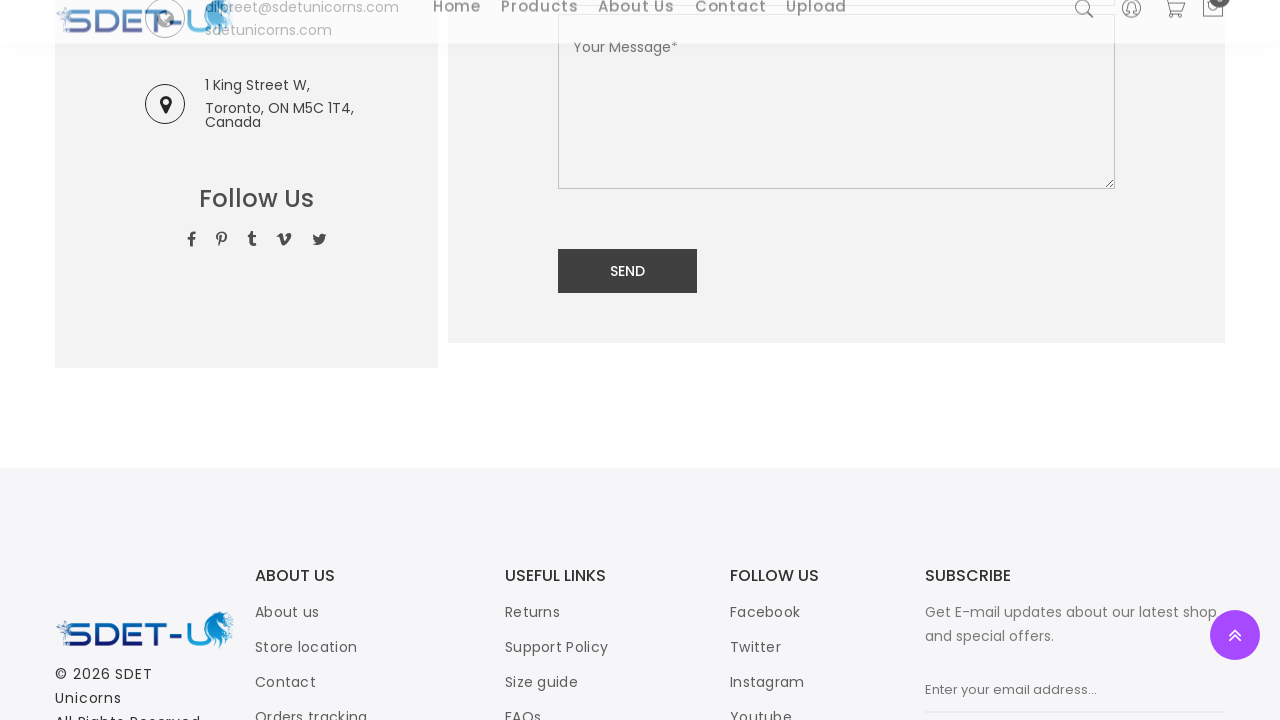

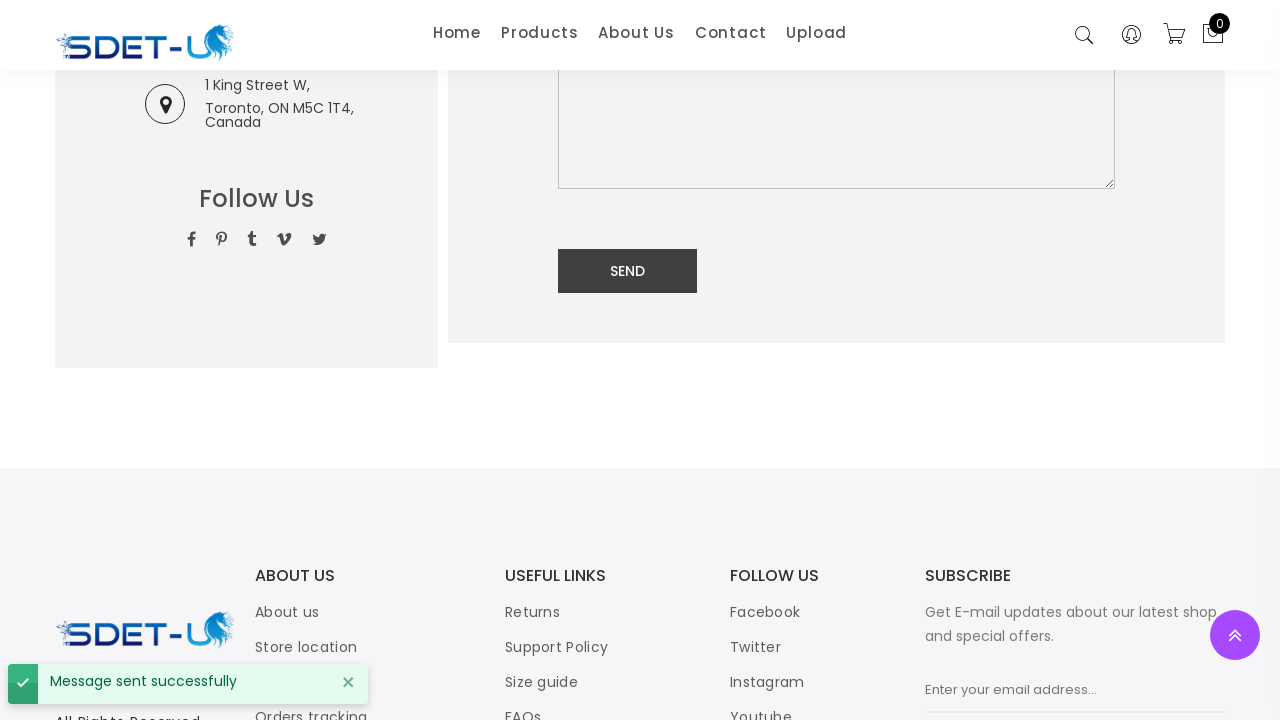